Tests various UI controls on a form including dropdown selection, radio buttons, and checkbox interactions without actually logging in

Starting URL: https://rahulshettyacademy.com/loginpagePractise/

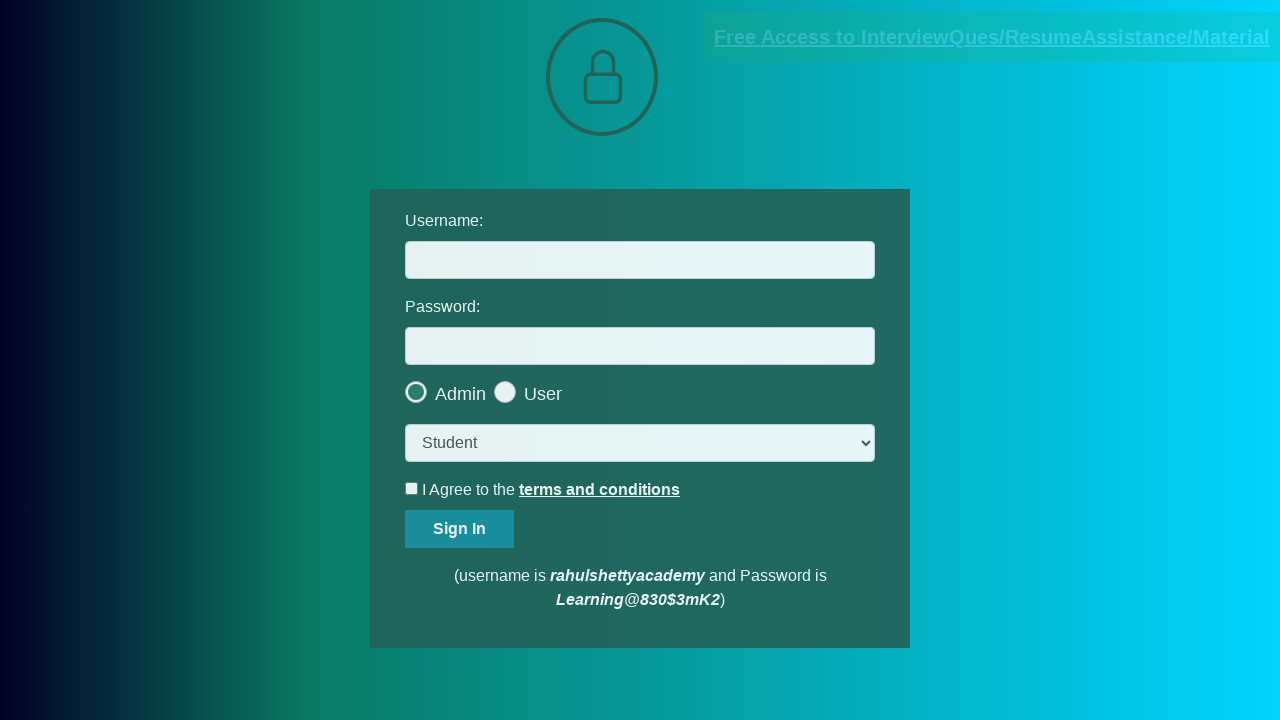

Navigated to login practice page
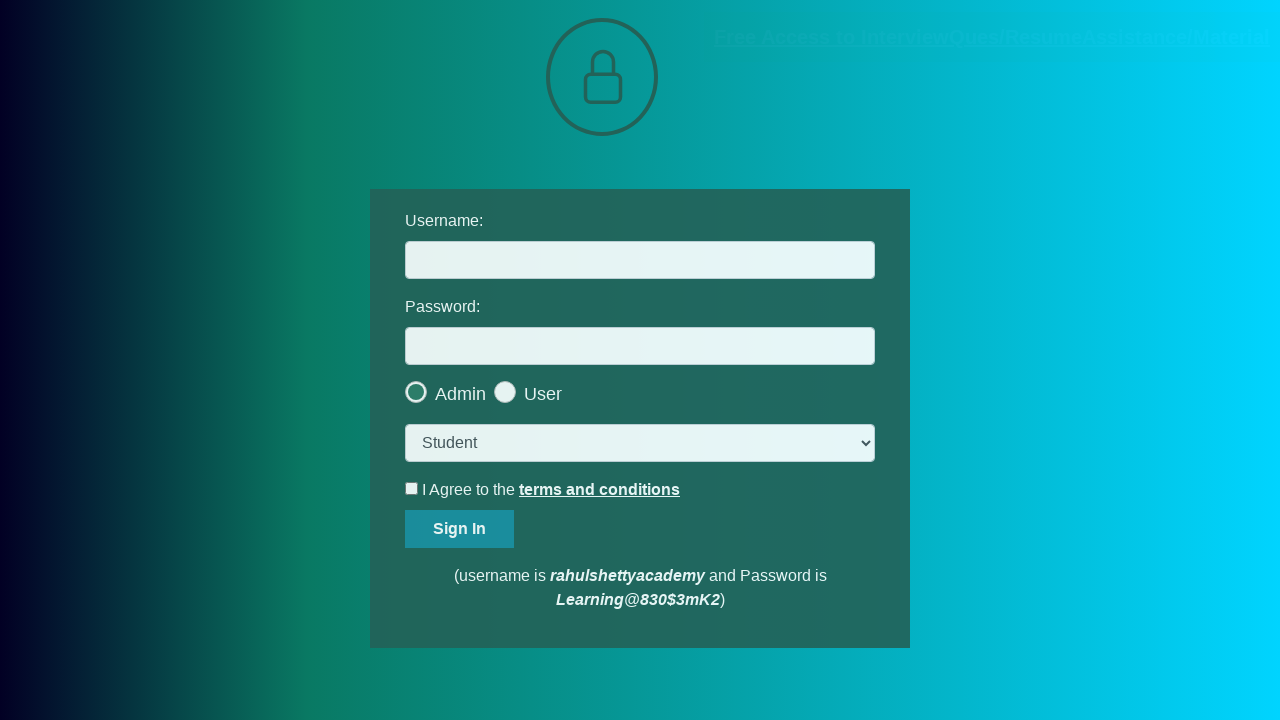

Selected 'consult' option from dropdown on select.form-control
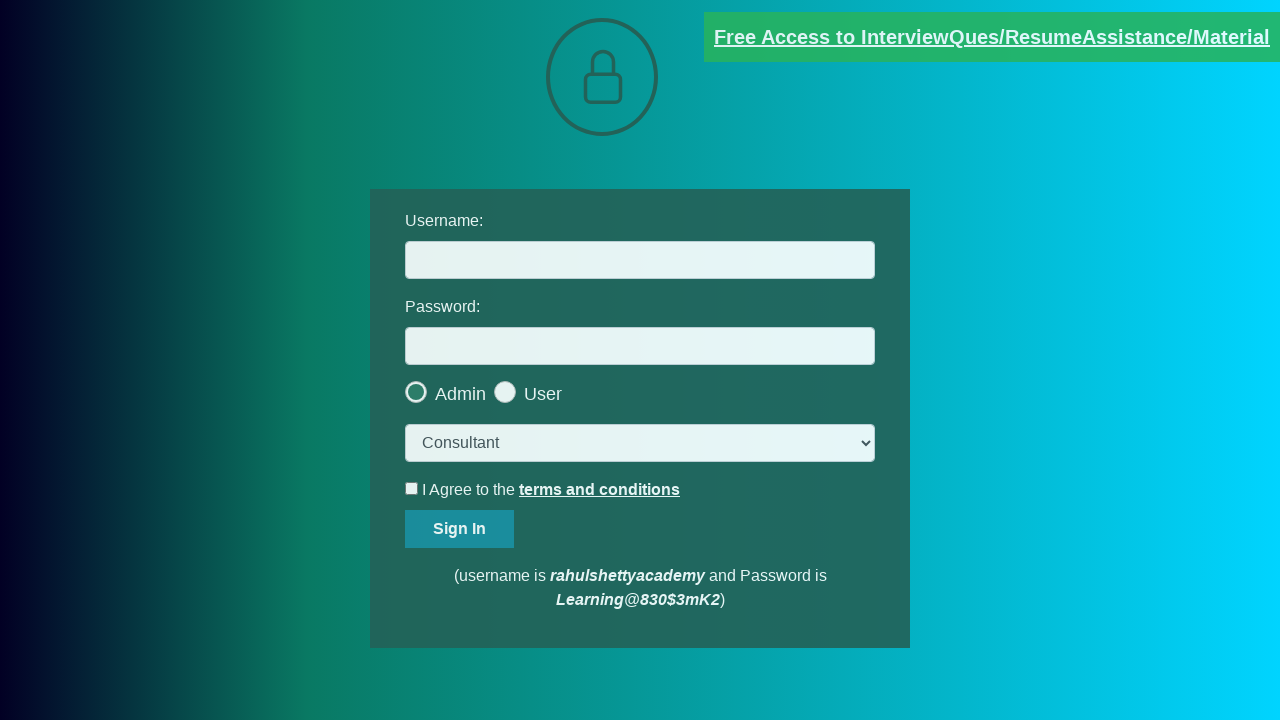

Clicked the last radio button at (543, 394) on .radiotextsty >> nth=-1
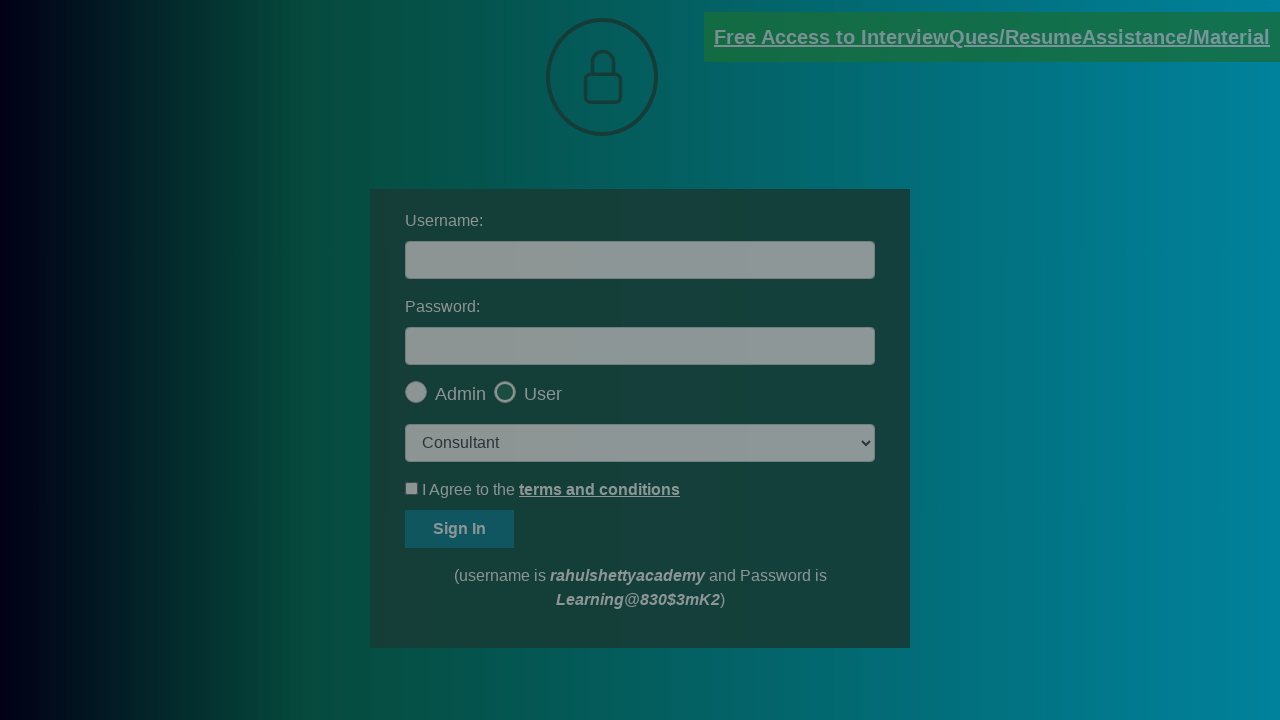

Clicked okay button in popup at (698, 144) on #okayBtn
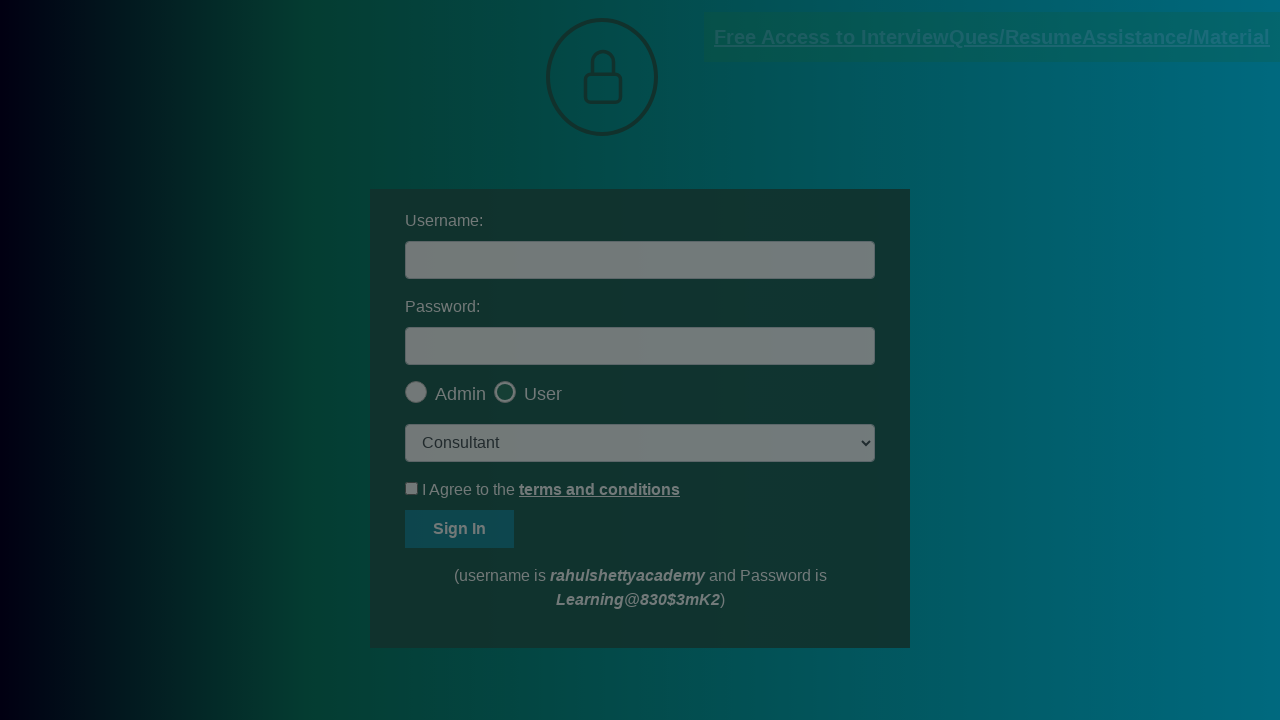

Verified that the last radio button is checked
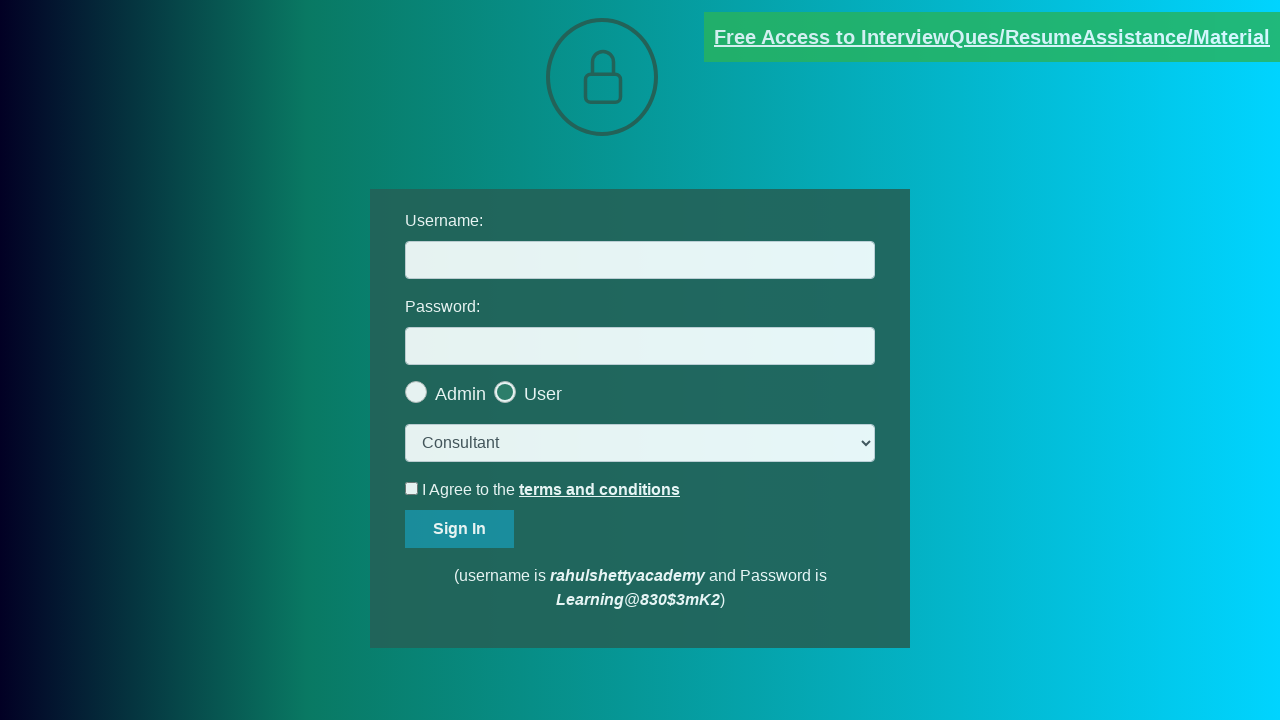

Clicked the terms checkbox at (412, 488) on #terms
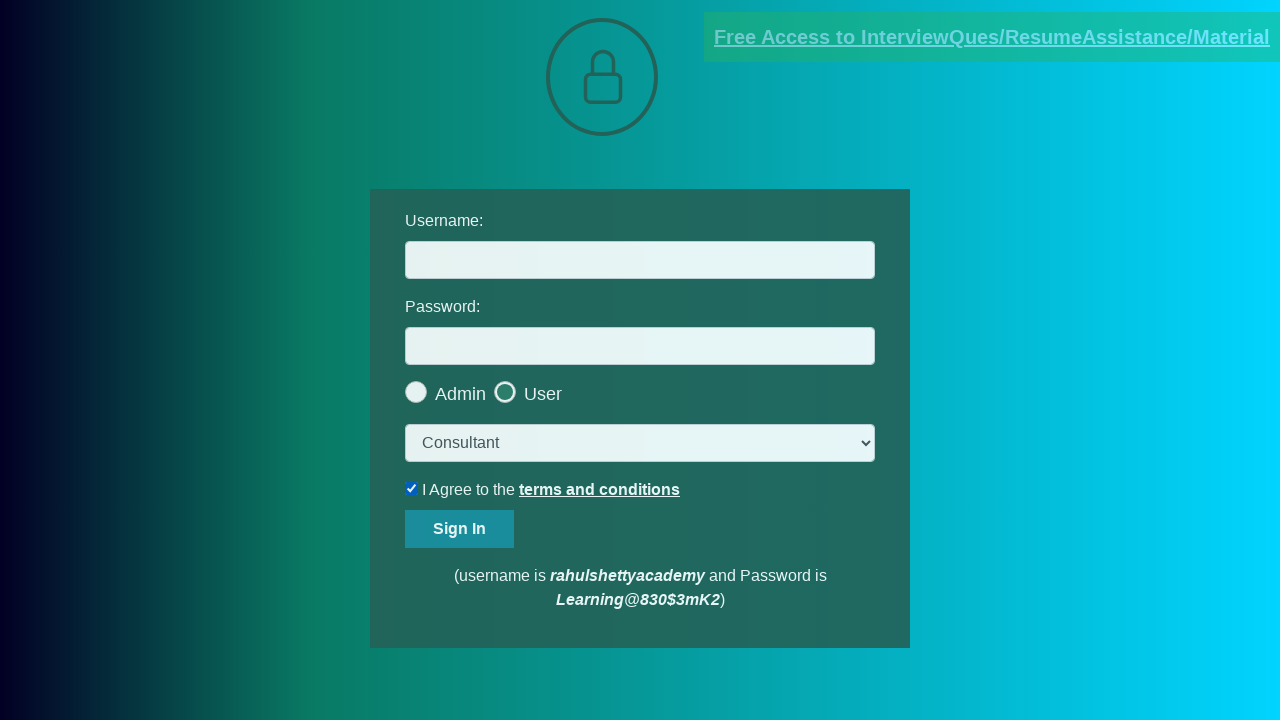

Verified that the terms checkbox is checked
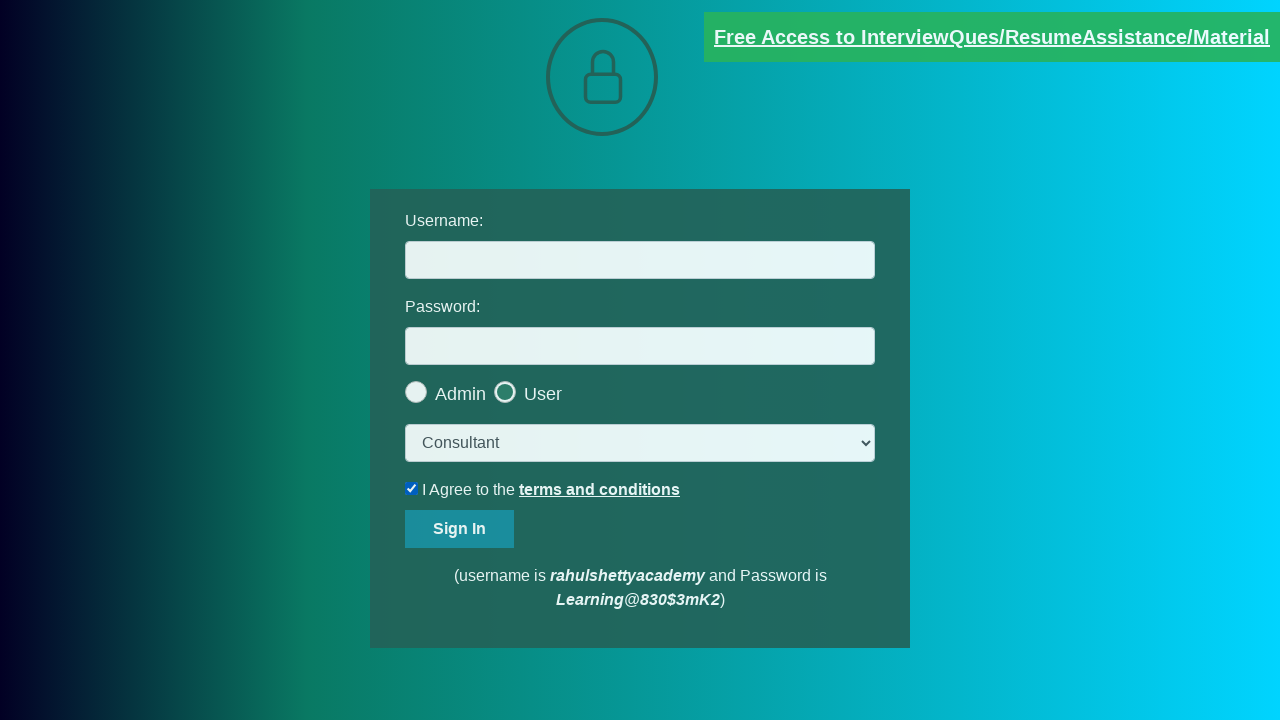

Unchecked the terms checkbox at (412, 488) on #terms
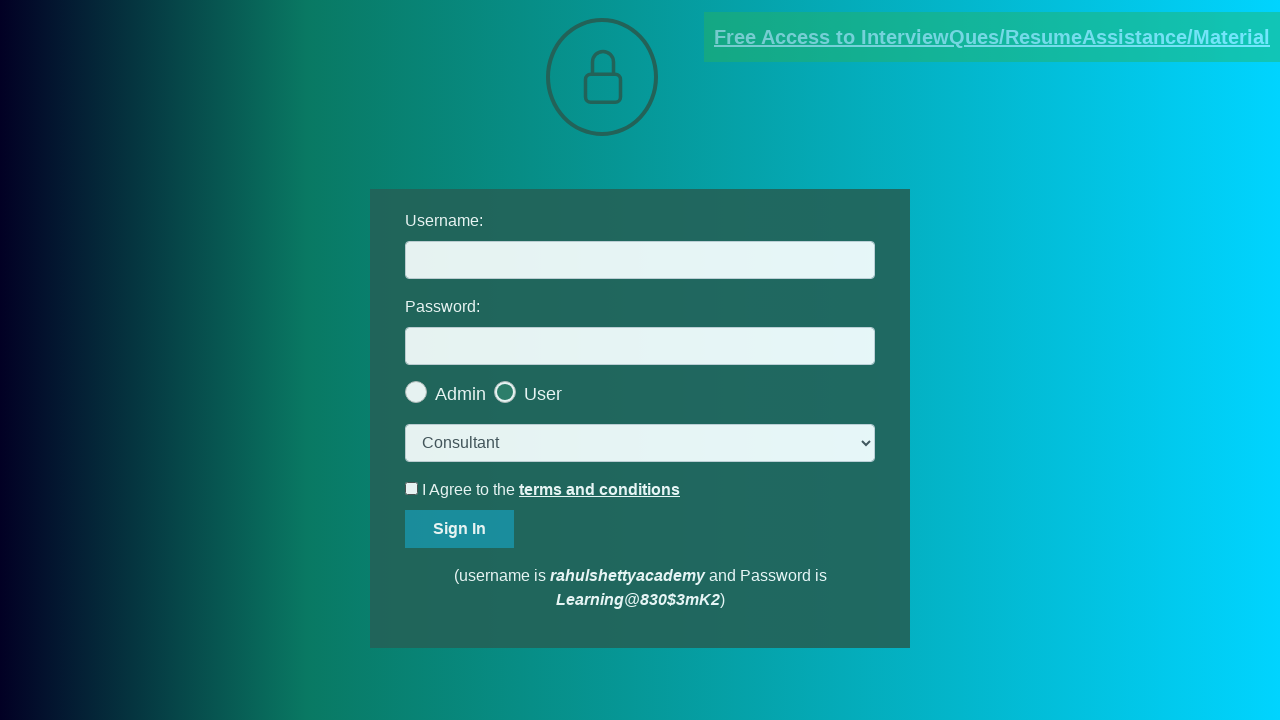

Verified that document link has 'blinkingText' class attribute
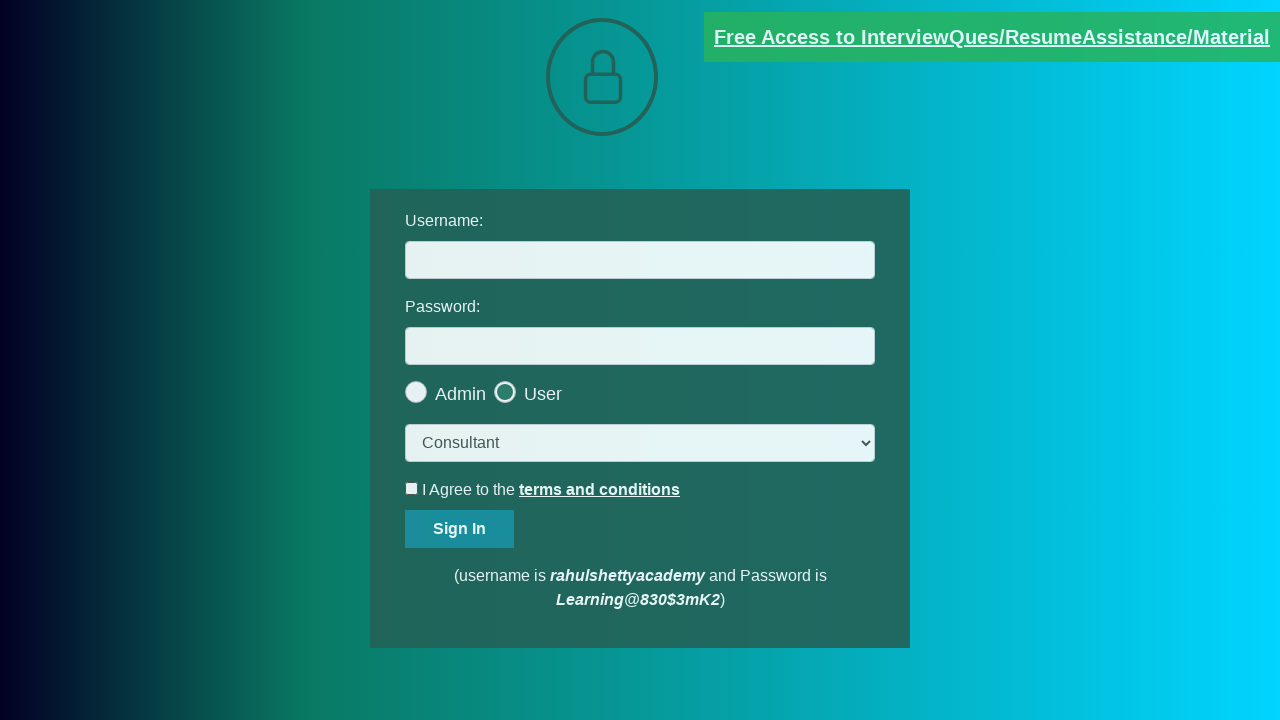

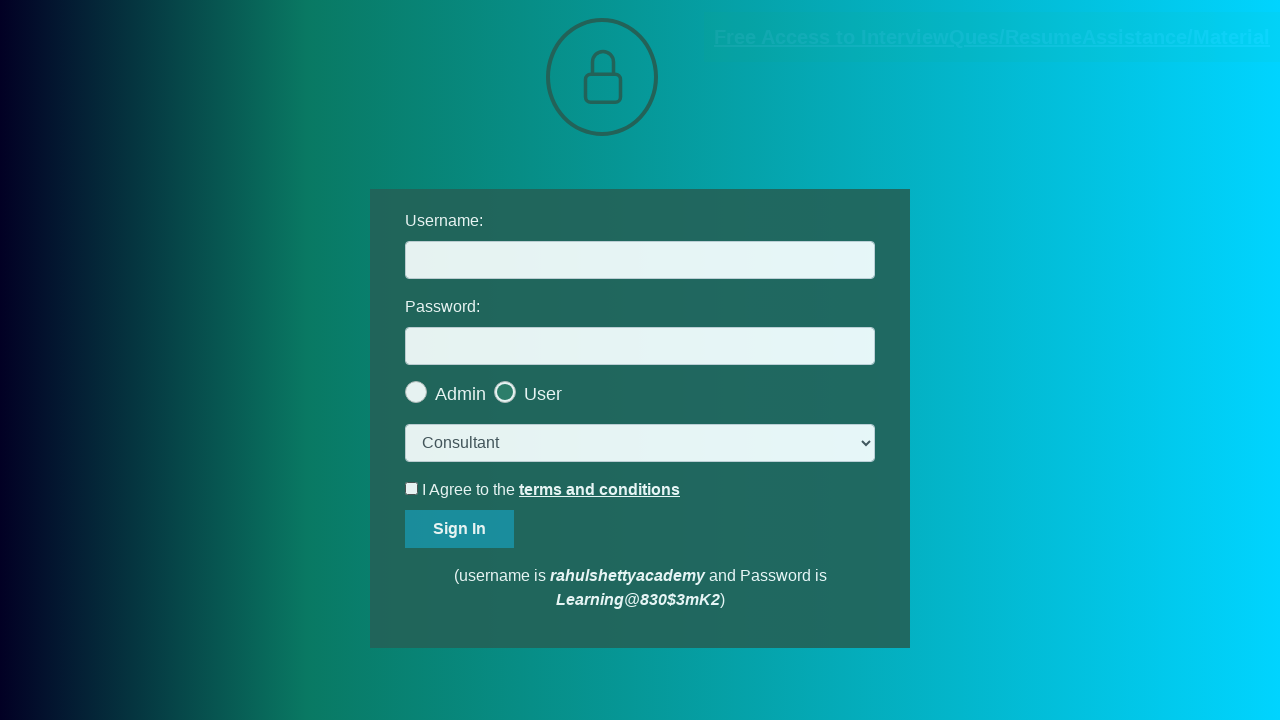